Tests the registration of a pet donation point by filling out a form with name, email, address details, selecting pet type, and verifying successful submission message.

Starting URL: https://petlov.vercel.app/signup

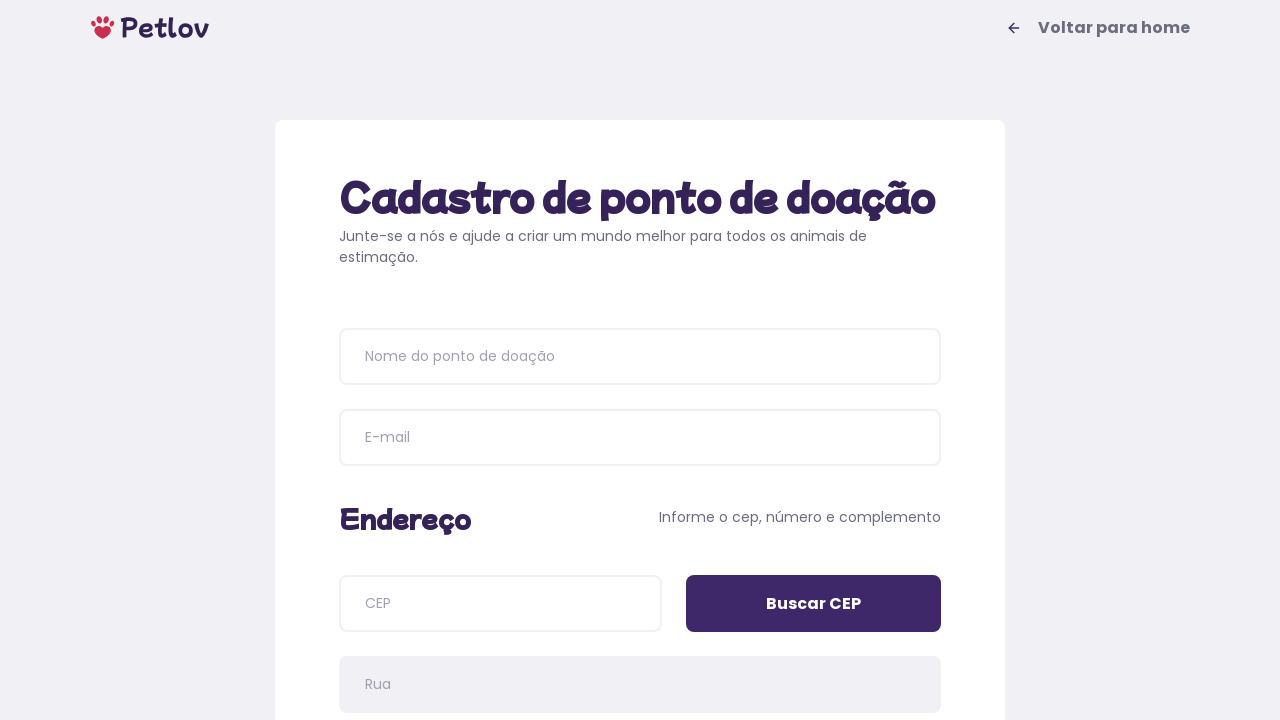

Waited for page heading to load
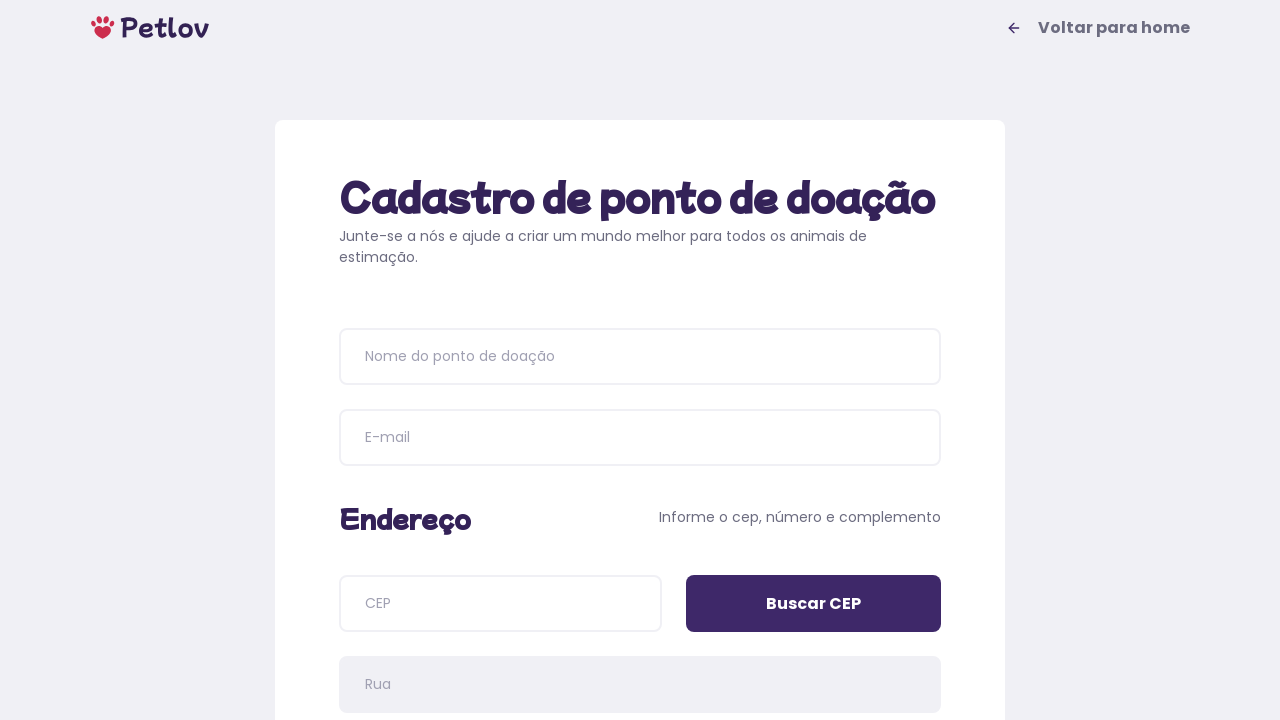

Verified page heading contains 'Cadastro de ponto de doação'
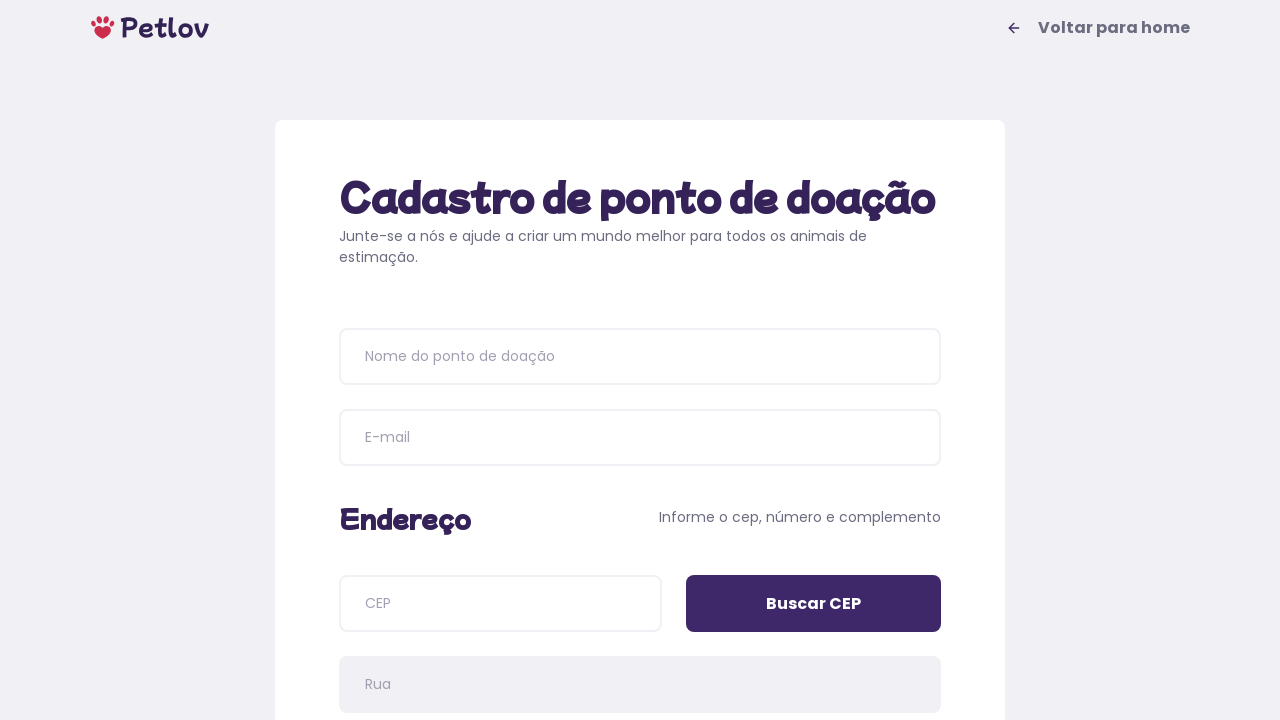

Filled donation point name with 'Estação Pet' on input[placeholder='Nome do ponto de doação']
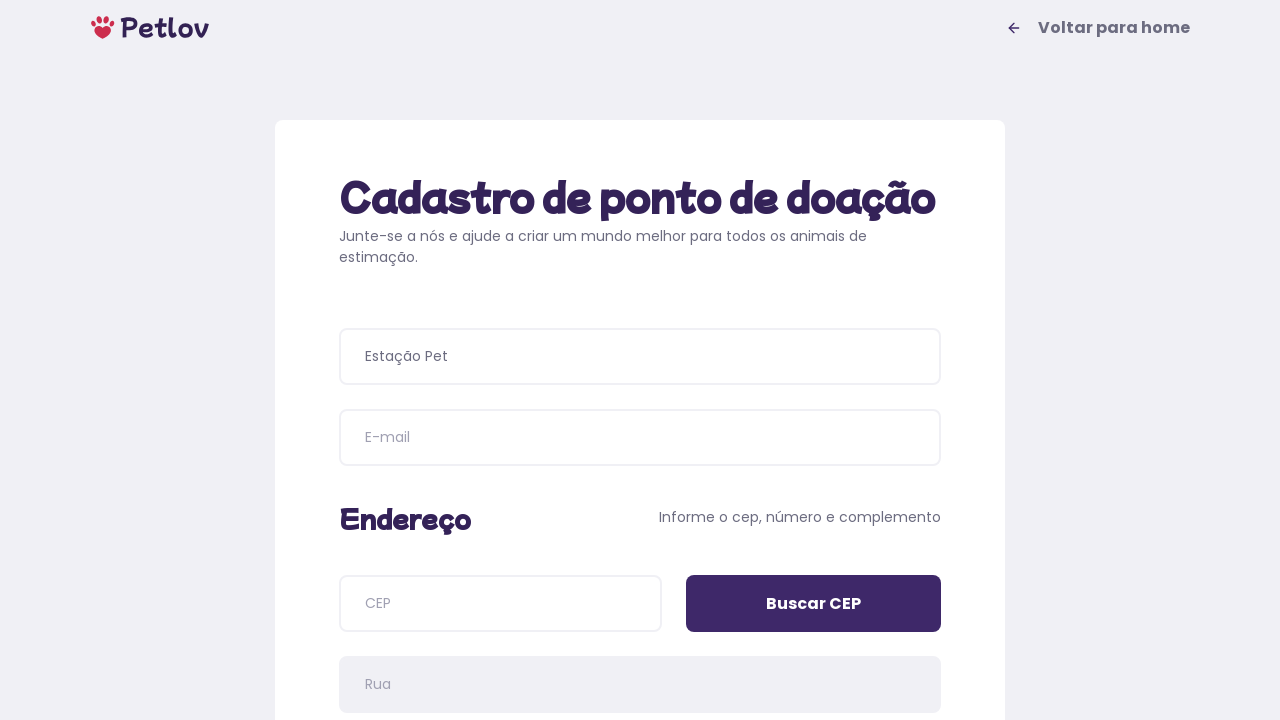

Filled email field with 'teste@point.com.br' on input[name='email']
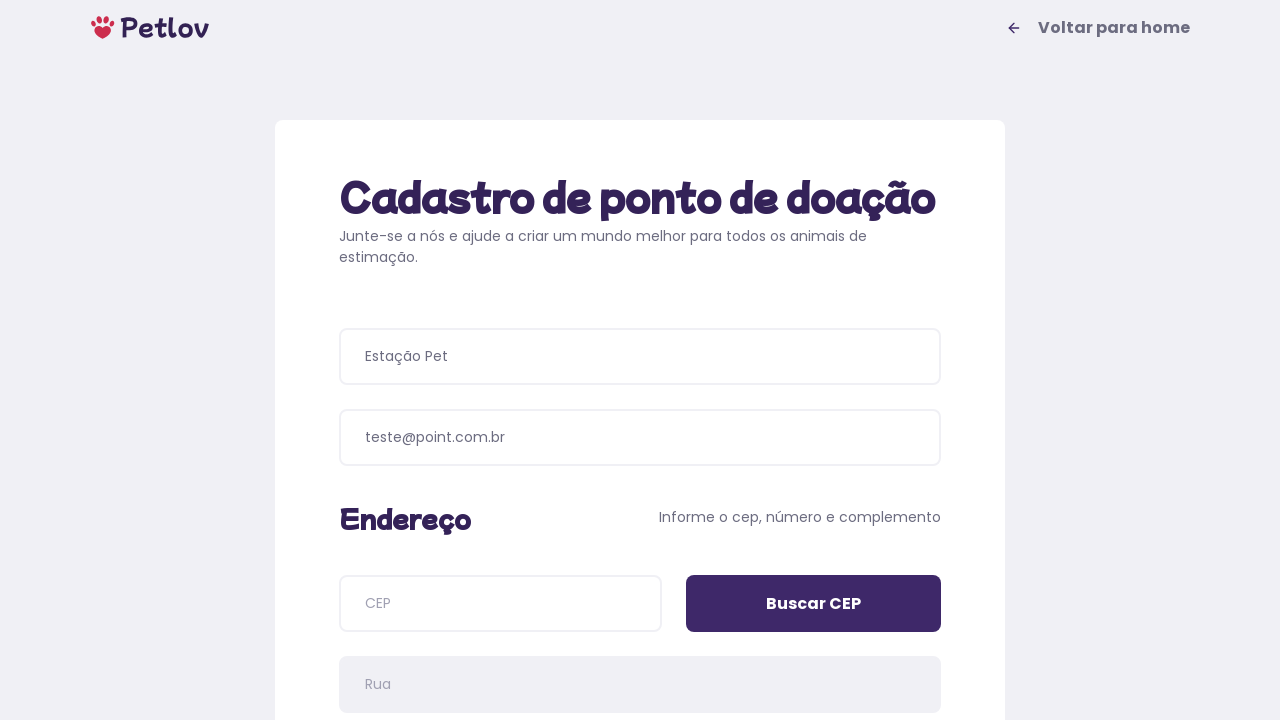

Filled CEP field with '04534011' on input[name='cep']
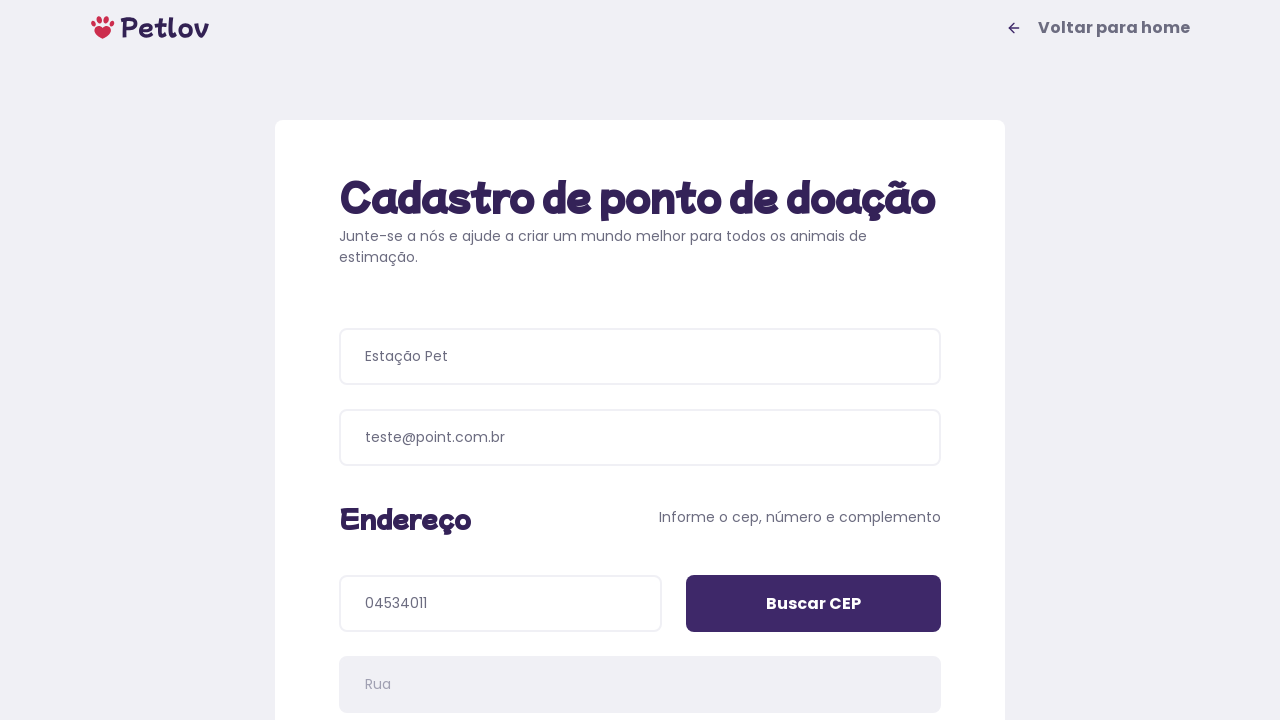

Clicked search CEP button at (814, 604) on input[value='Buscar CEP']
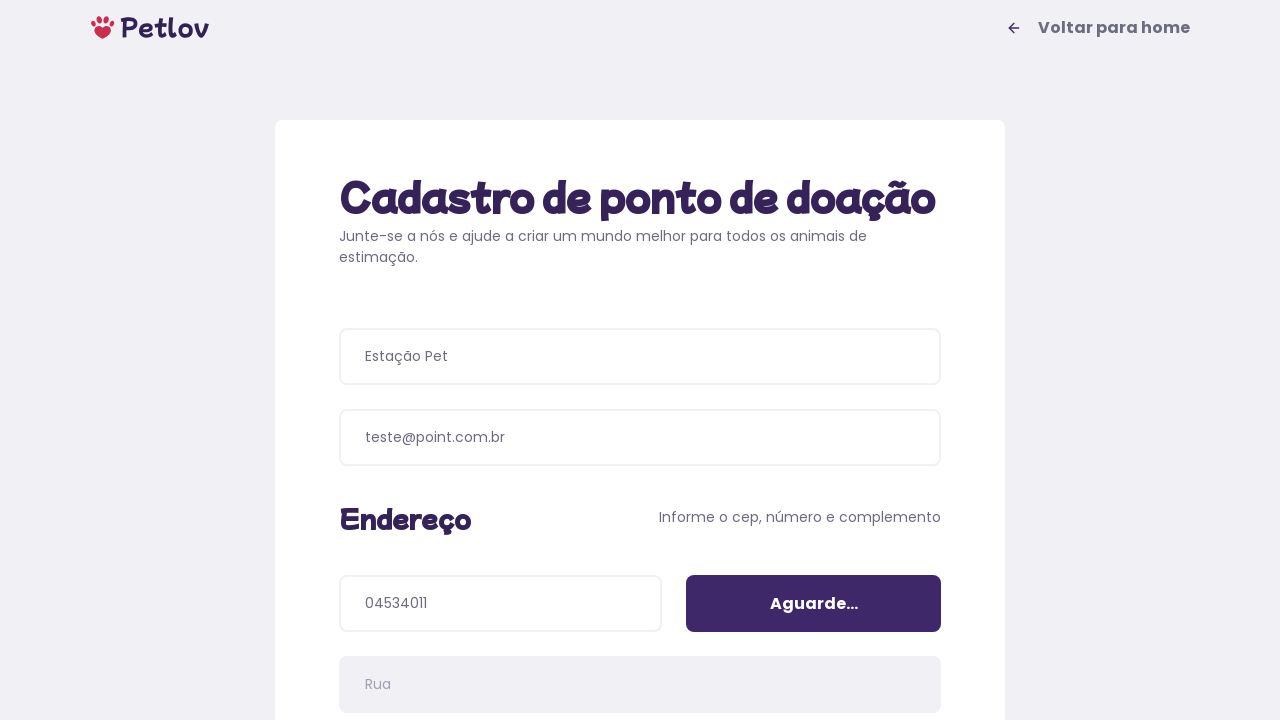

Waited 1 second for CEP lookup to complete
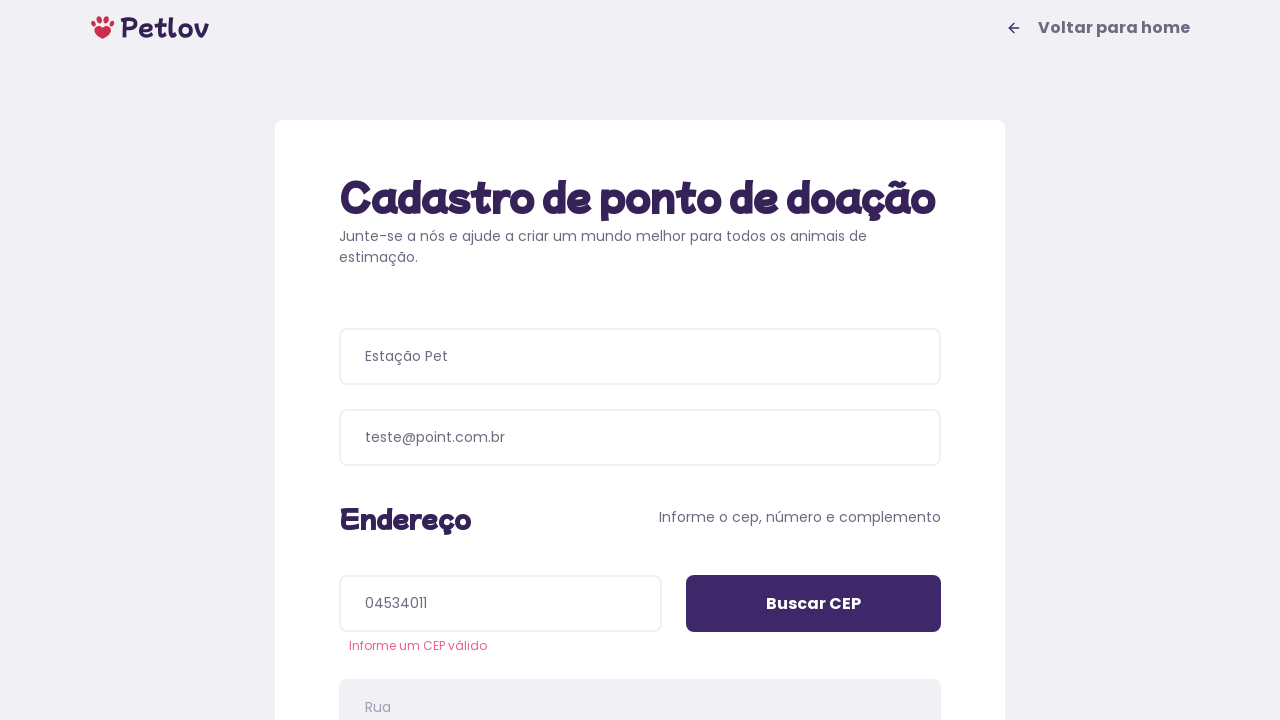

Filled address number field with '1000' on input[name='addressNumber']
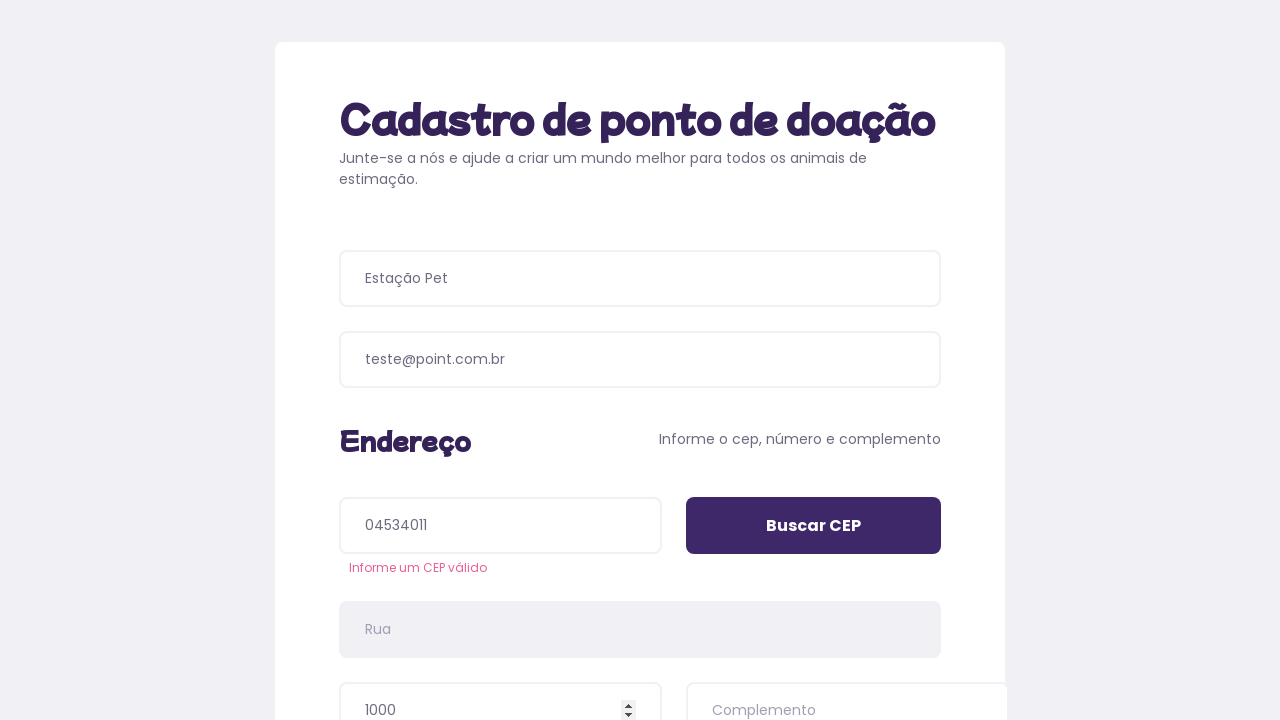

Filled address details field with 'Prédio Azul' on input[name='addressDetails']
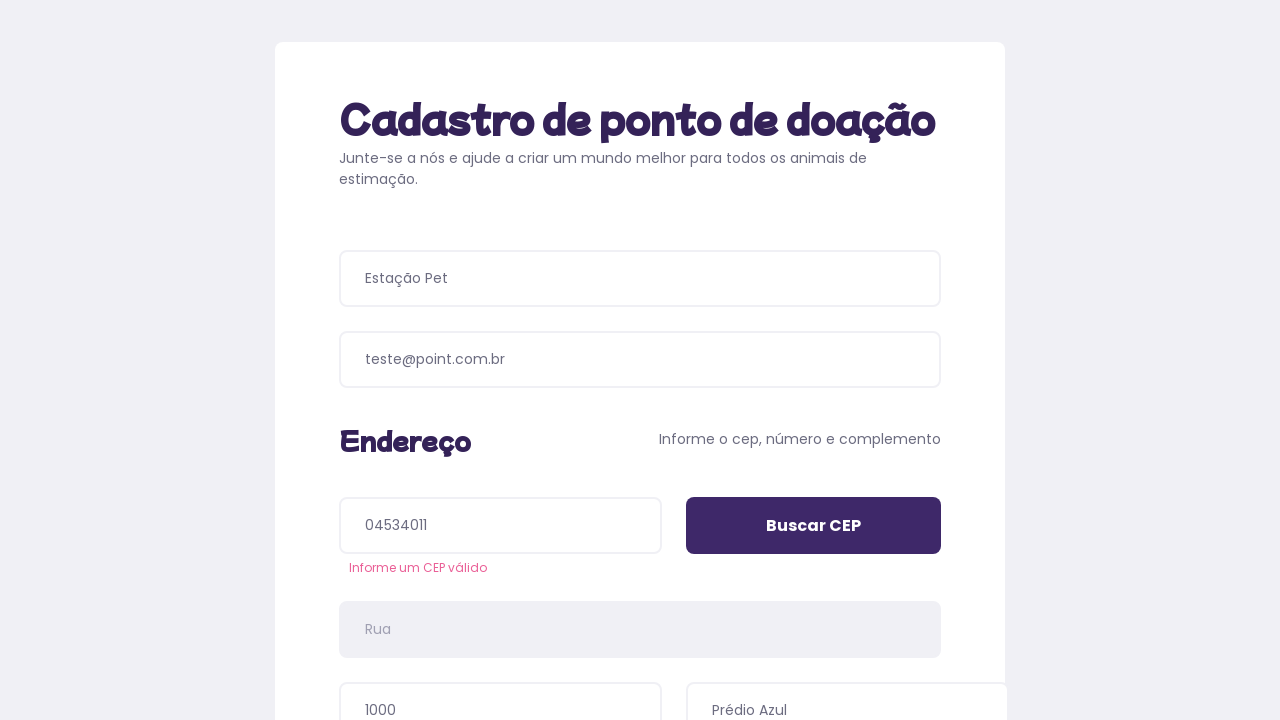

Selected 'Cachorros' (Dogs) pet type option at (486, 390) on //span[text()="Cachorros"]/..
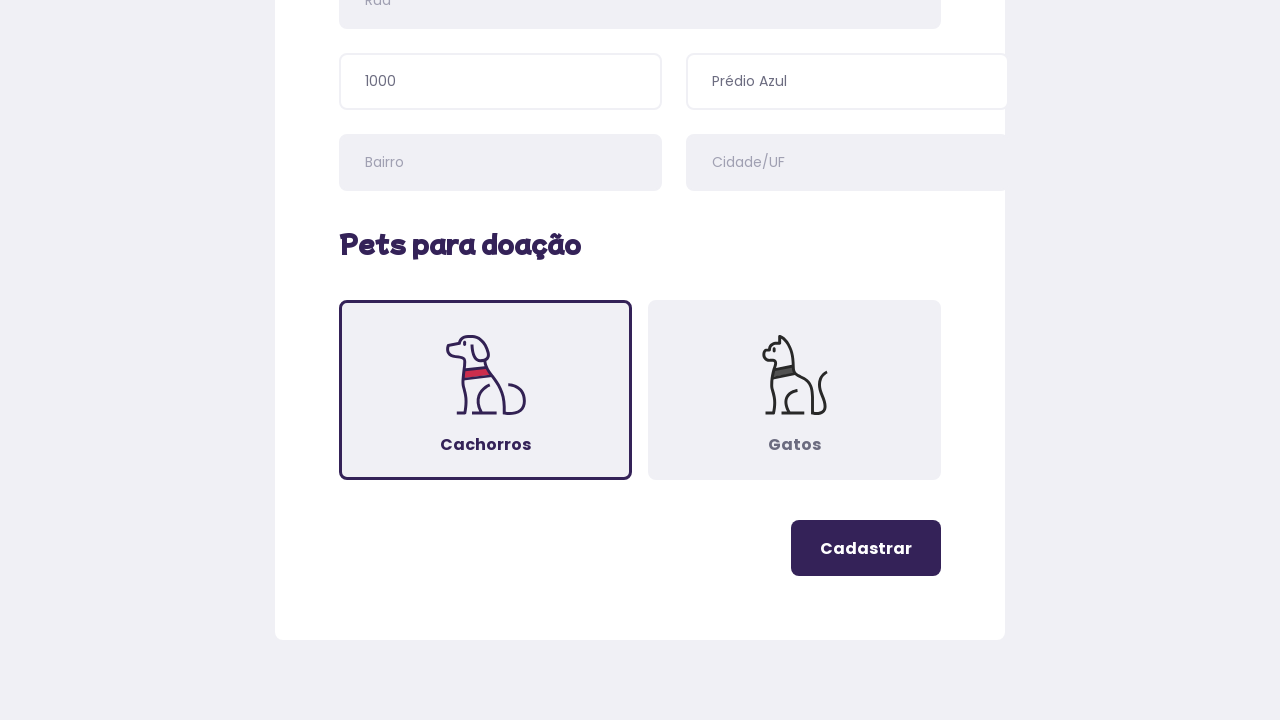

Clicked register button to submit form at (866, 548) on .button-register
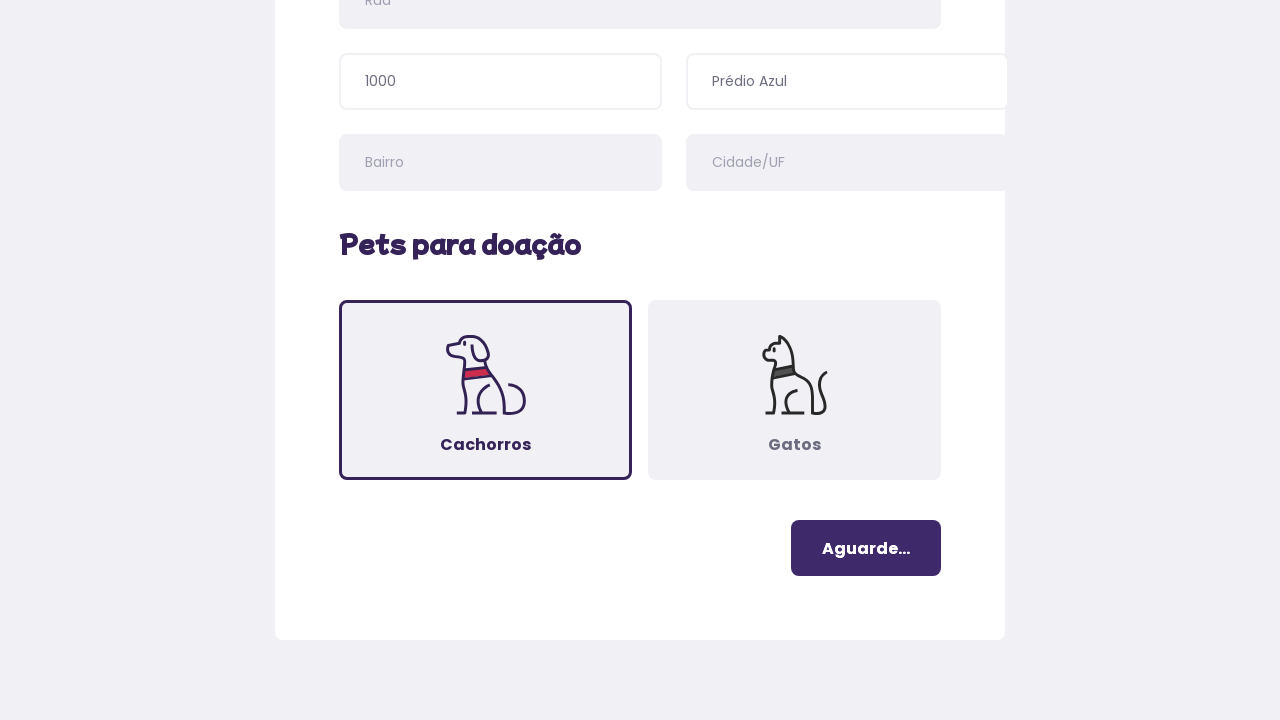

Waited for success message to appear
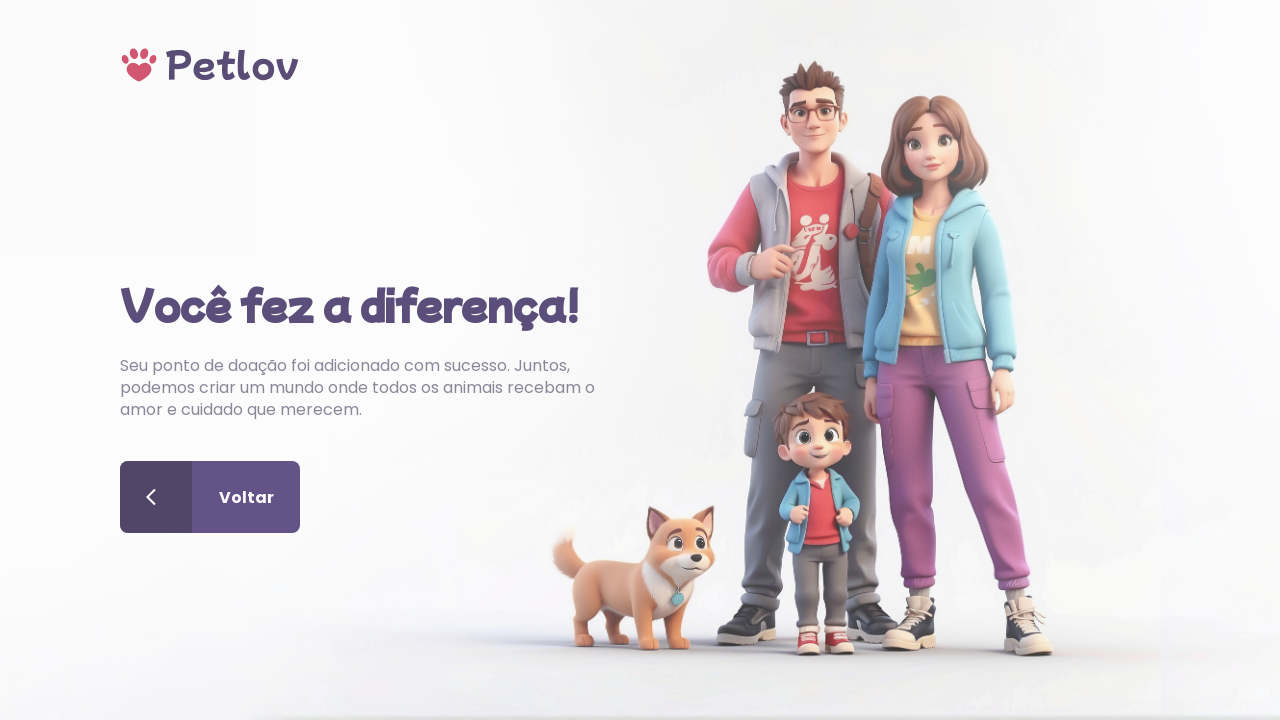

Retrieved success message text
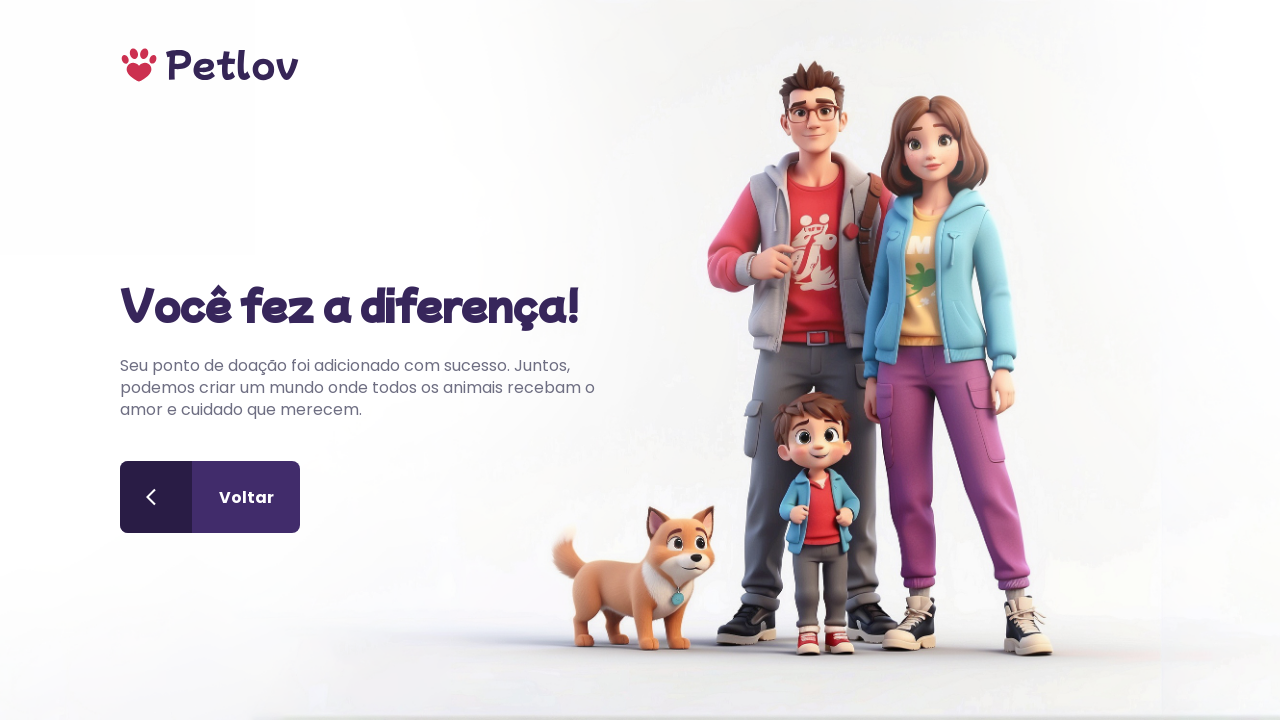

Verified success message contains 'Seu ponto de doação foi adicionado com sucesso'
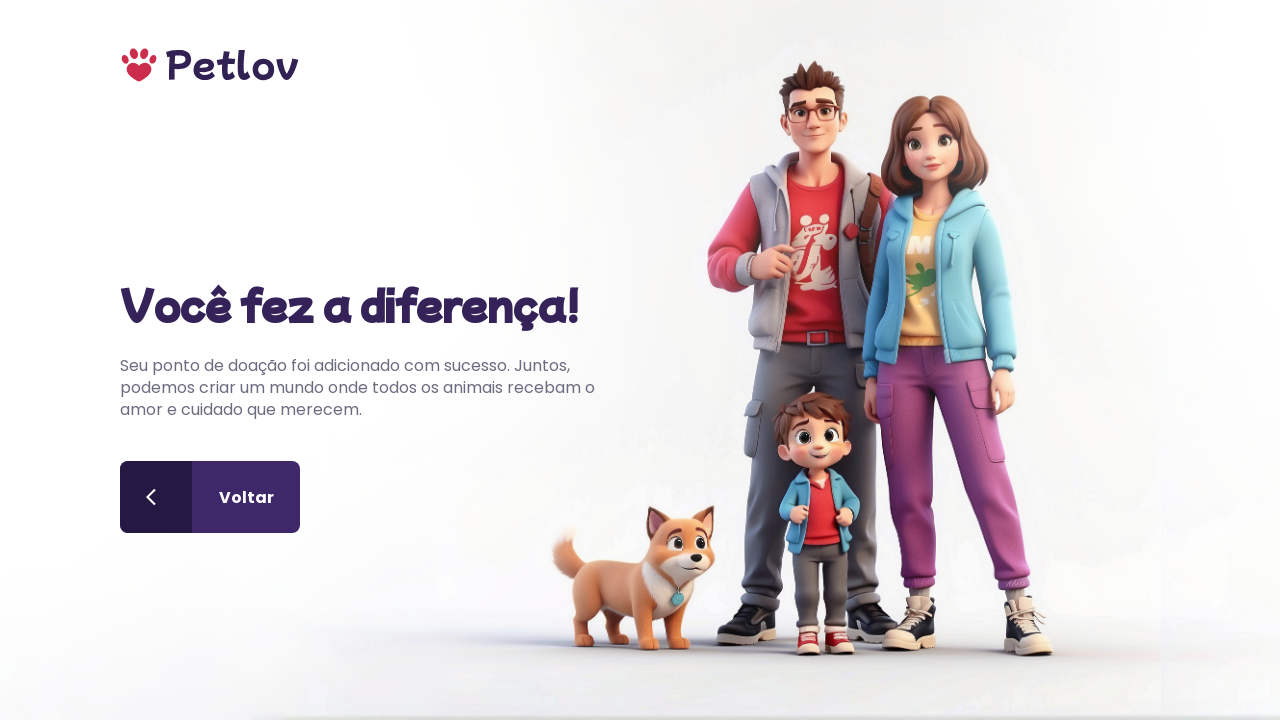

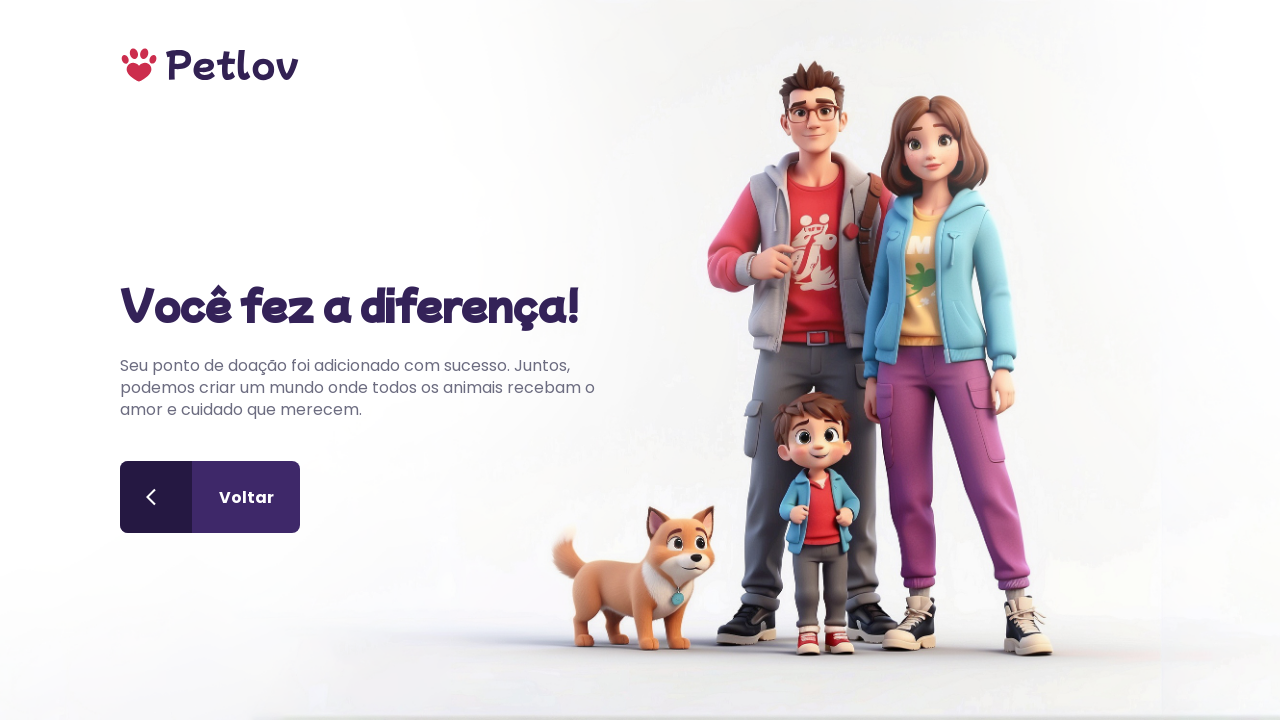